Tests that whitespace is trimmed from edited todo text

Starting URL: https://demo.playwright.dev/todomvc

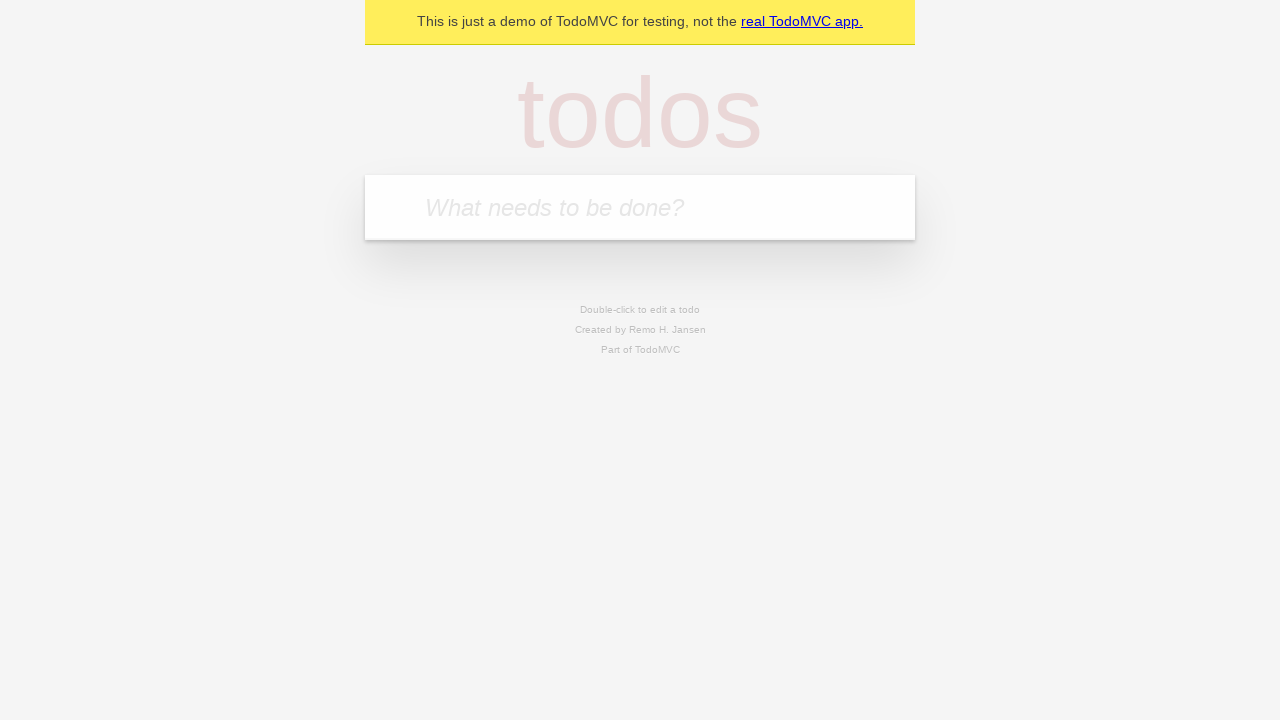

Filled new todo field with 'buy some cheese' on internal:attr=[placeholder="What needs to be done?"i]
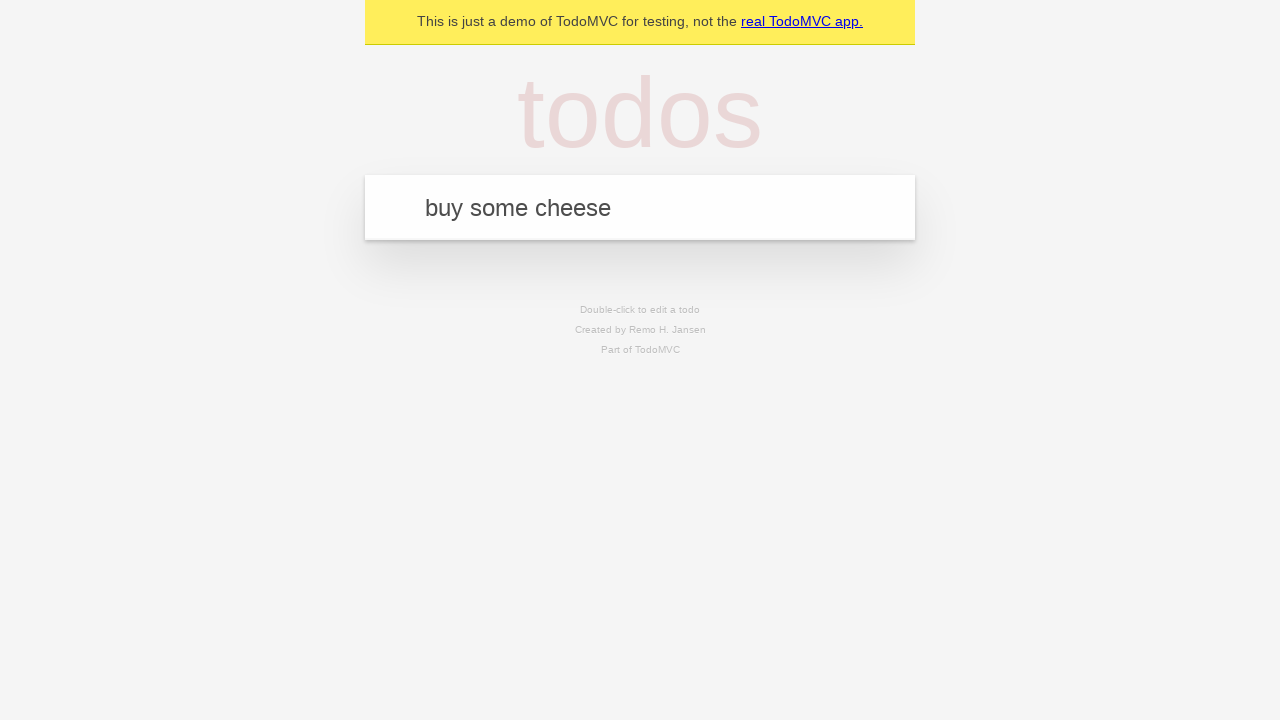

Pressed Enter to create todo 'buy some cheese' on internal:attr=[placeholder="What needs to be done?"i]
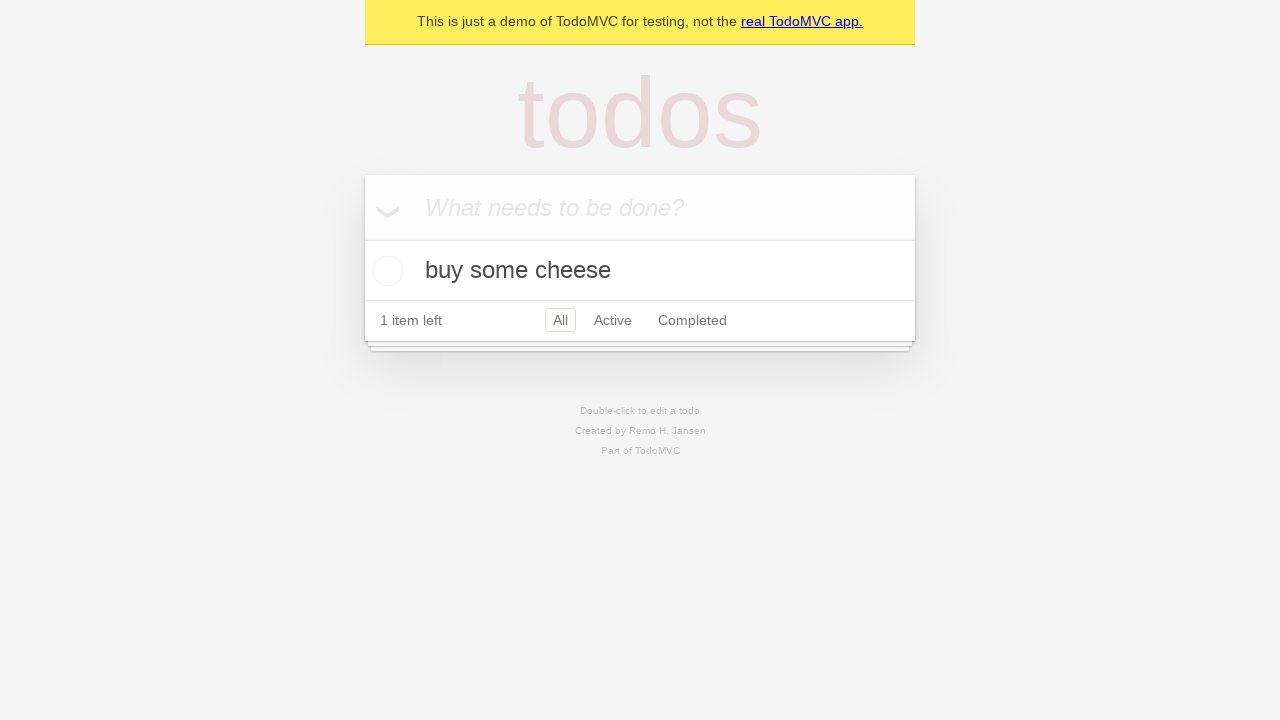

Filled new todo field with 'feed the cat' on internal:attr=[placeholder="What needs to be done?"i]
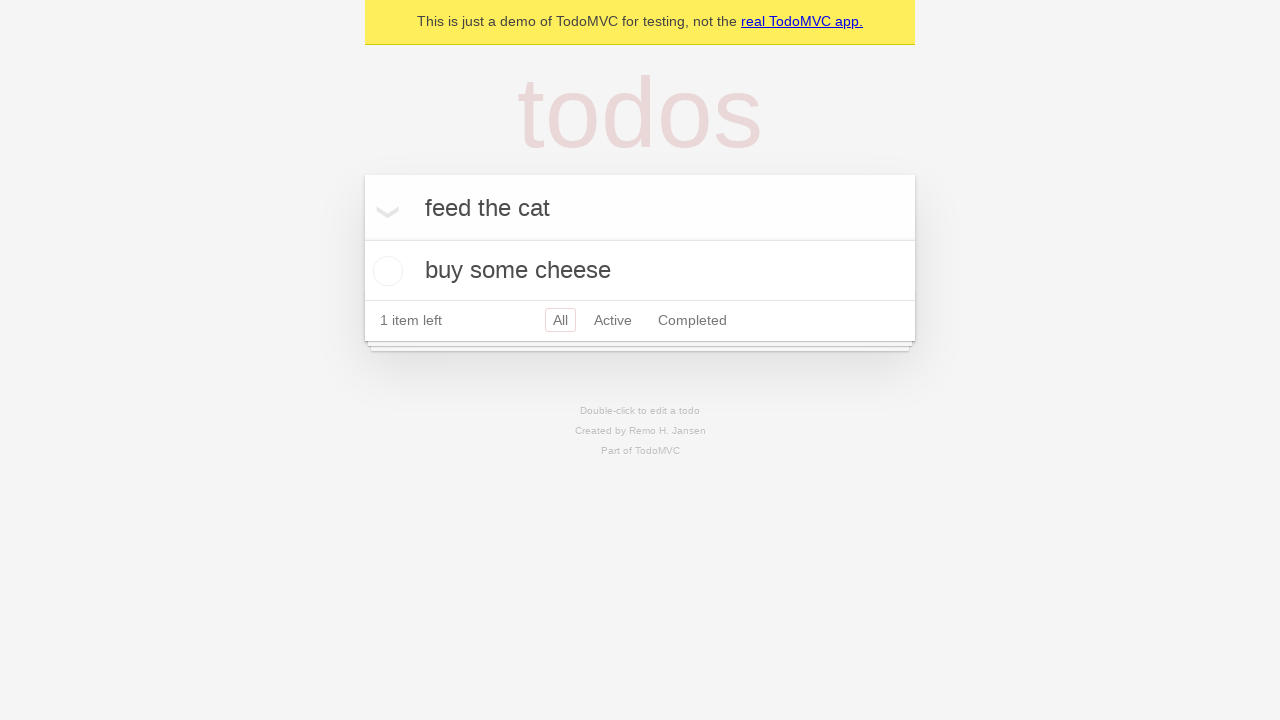

Pressed Enter to create todo 'feed the cat' on internal:attr=[placeholder="What needs to be done?"i]
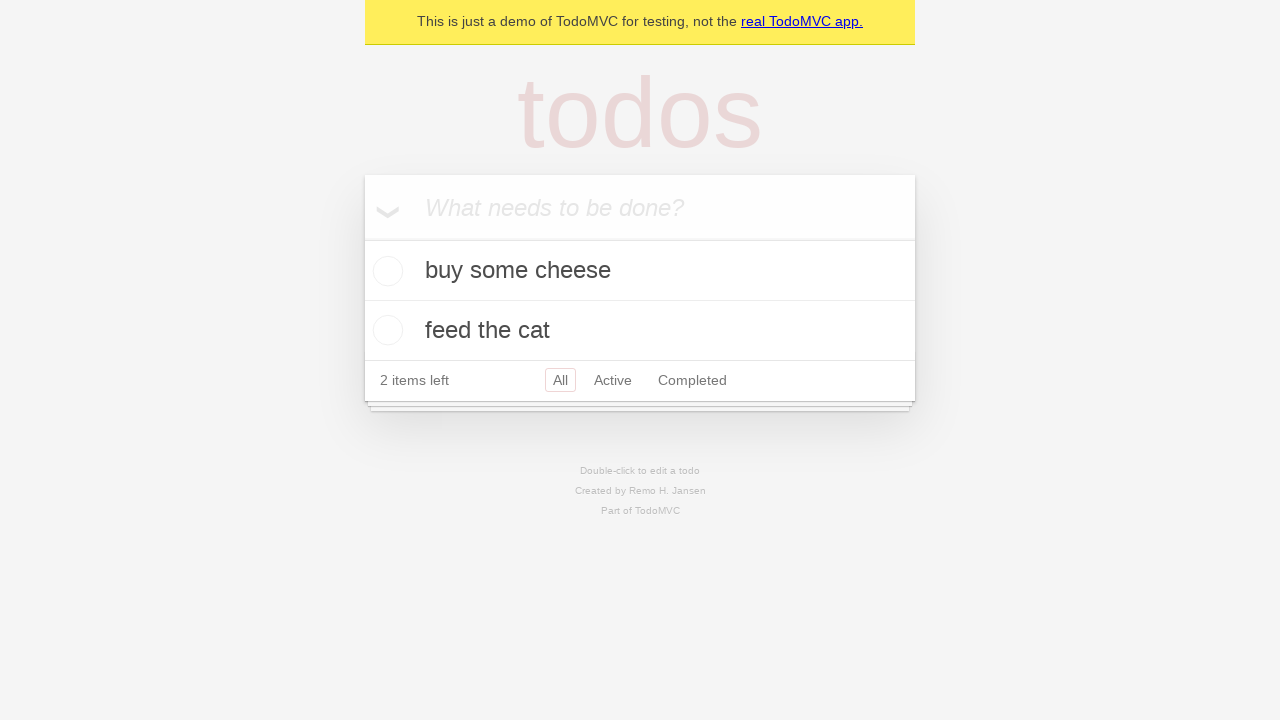

Filled new todo field with 'book a doctors appointment' on internal:attr=[placeholder="What needs to be done?"i]
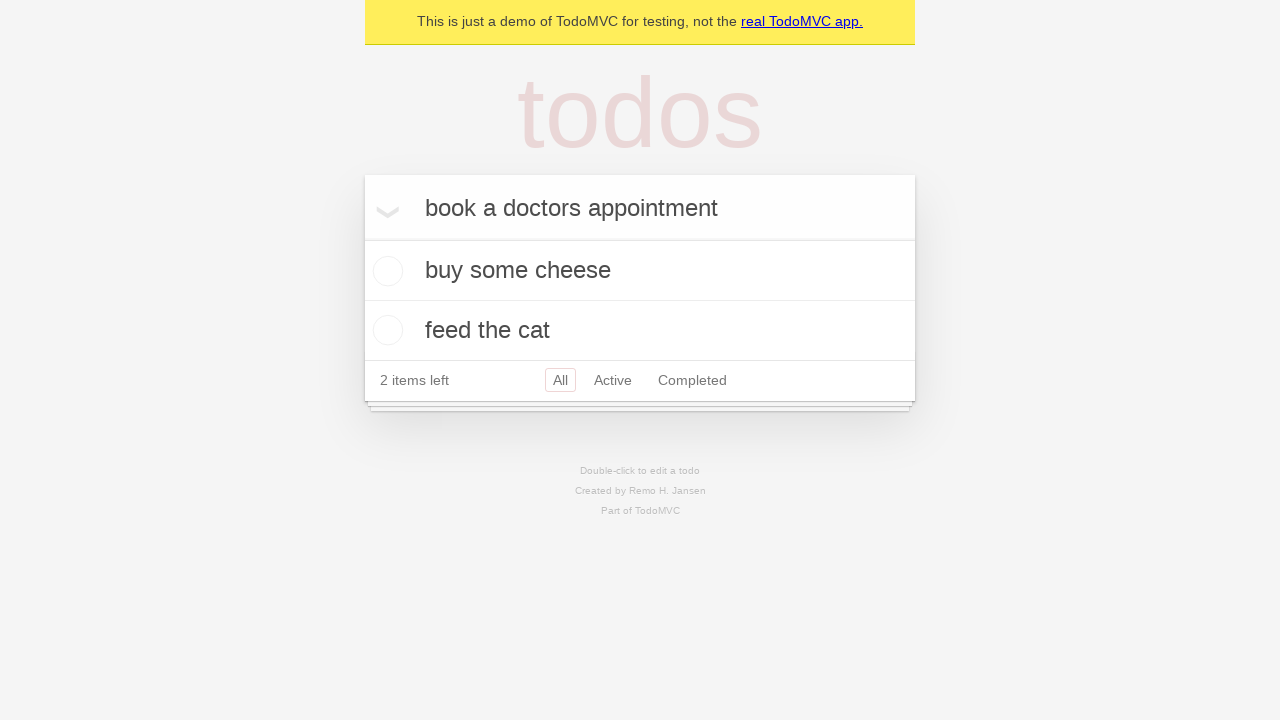

Pressed Enter to create todo 'book a doctors appointment' on internal:attr=[placeholder="What needs to be done?"i]
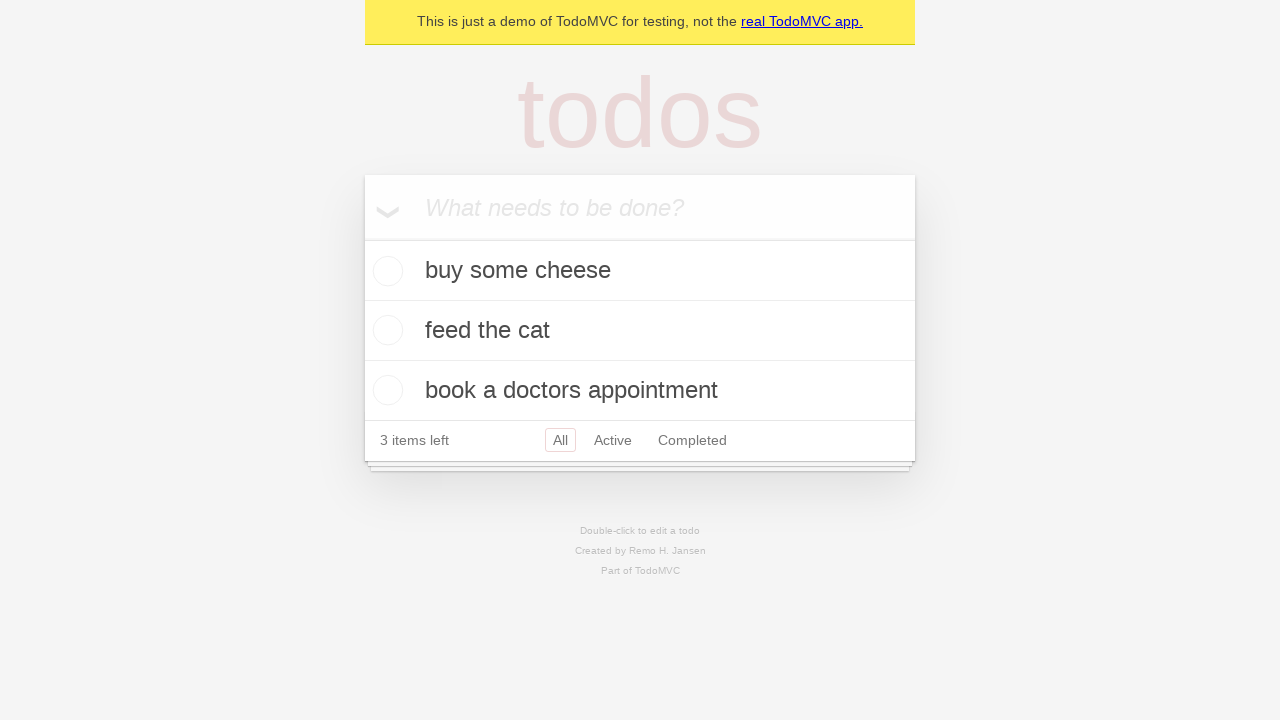

Double-clicked second todo item to enter edit mode at (640, 331) on internal:testid=[data-testid="todo-item"s] >> nth=1
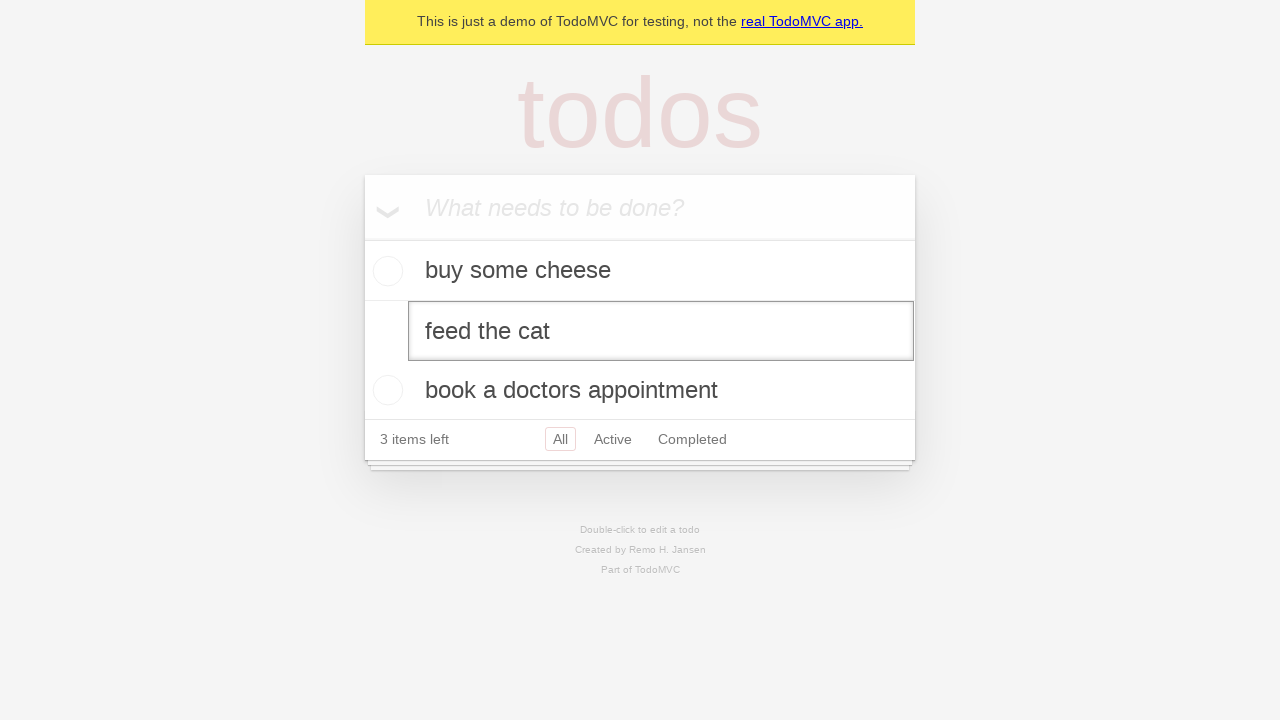

Filled edit field with text containing leading and trailing whitespace on internal:testid=[data-testid="todo-item"s] >> nth=1 >> internal:role=textbox[nam
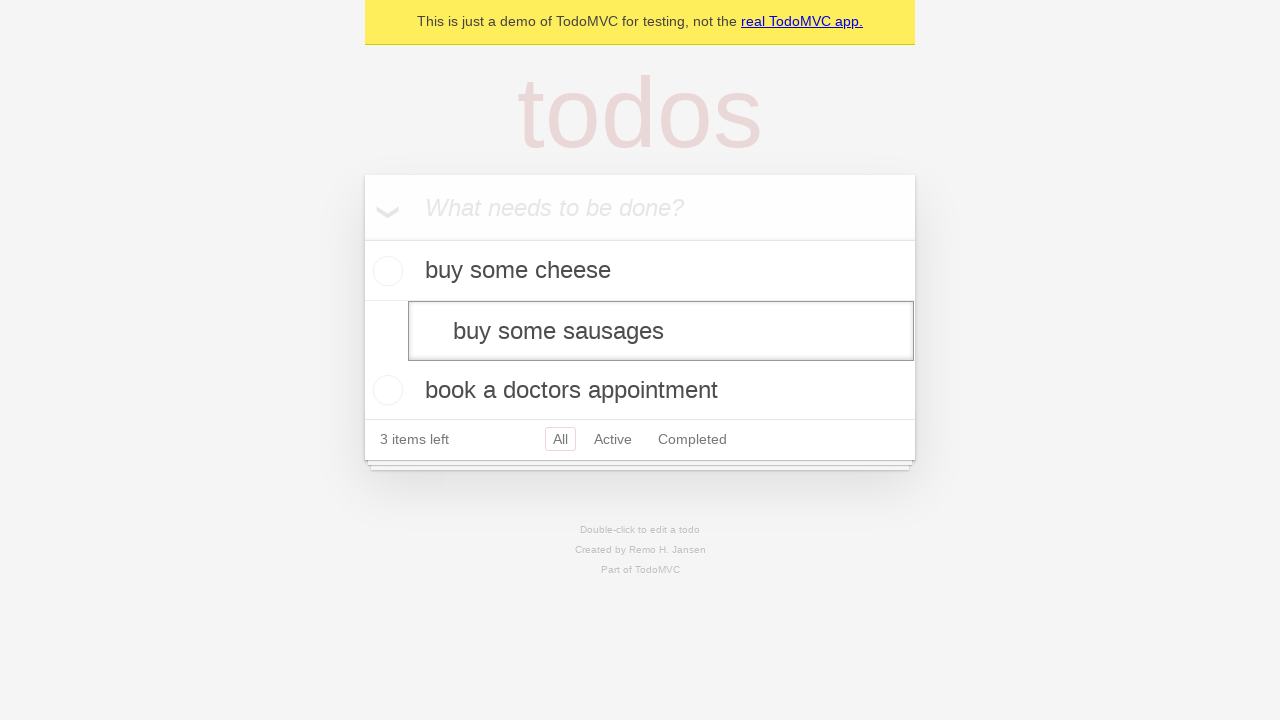

Pressed Enter to submit edited todo text, expecting whitespace to be trimmed on internal:testid=[data-testid="todo-item"s] >> nth=1 >> internal:role=textbox[nam
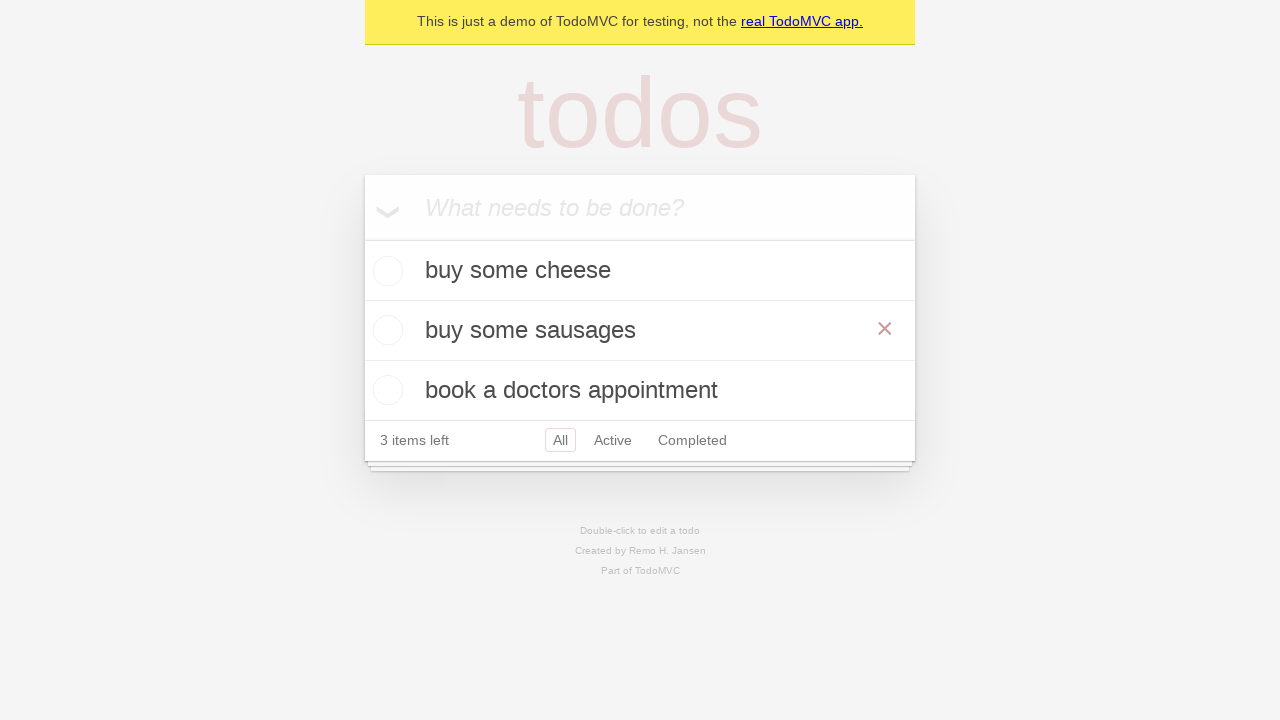

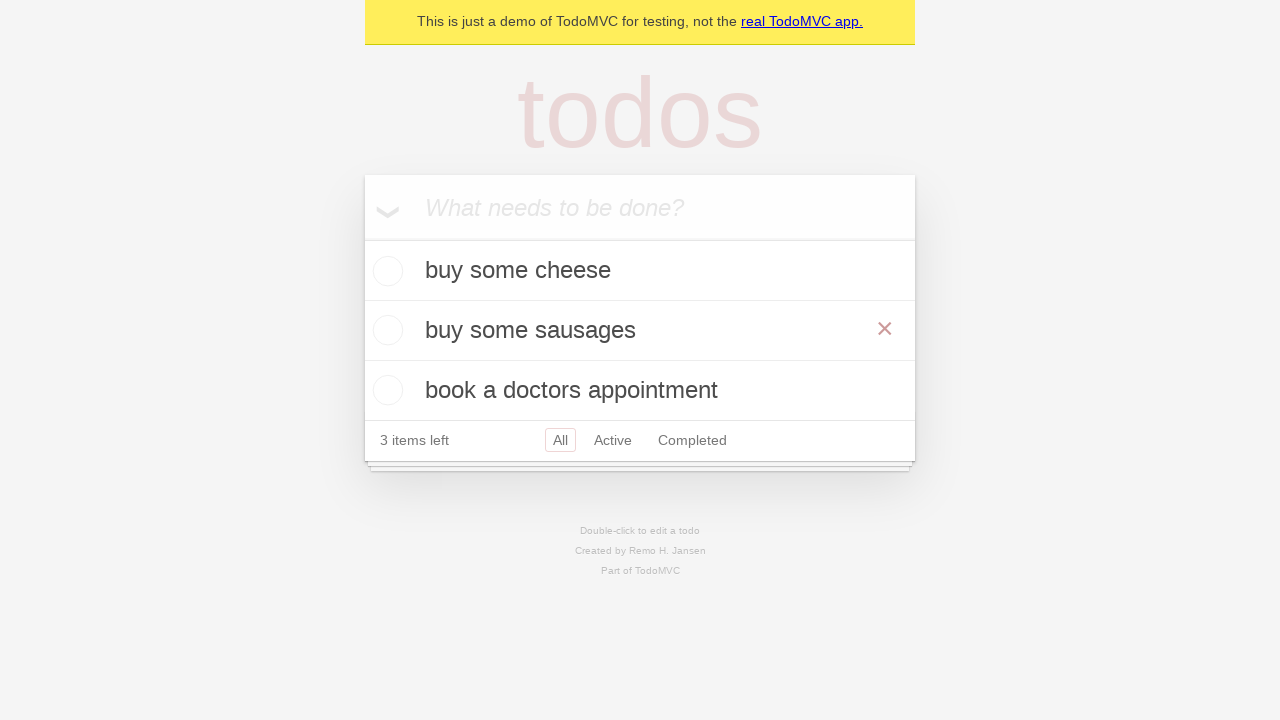